Tests filtering to display only completed items

Starting URL: https://demo.playwright.dev/todomvc

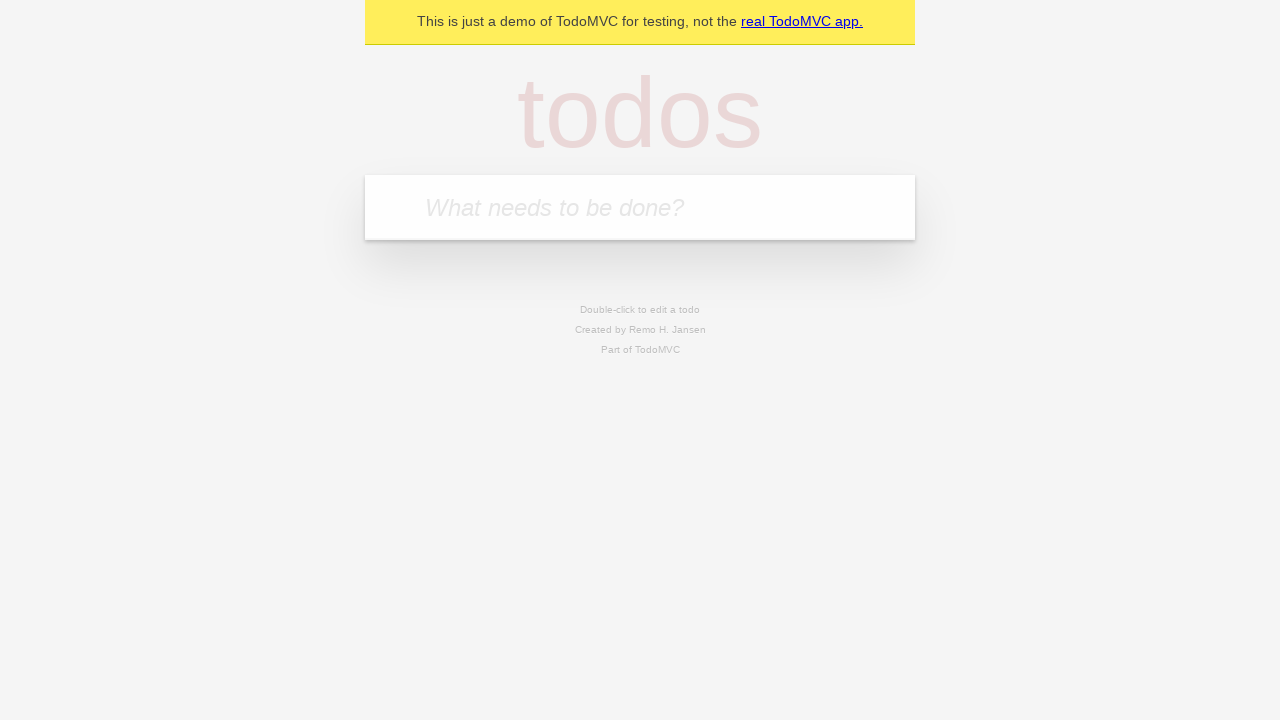

Filled todo input with 'buy some cheese' on internal:attr=[placeholder="What needs to be done?"i]
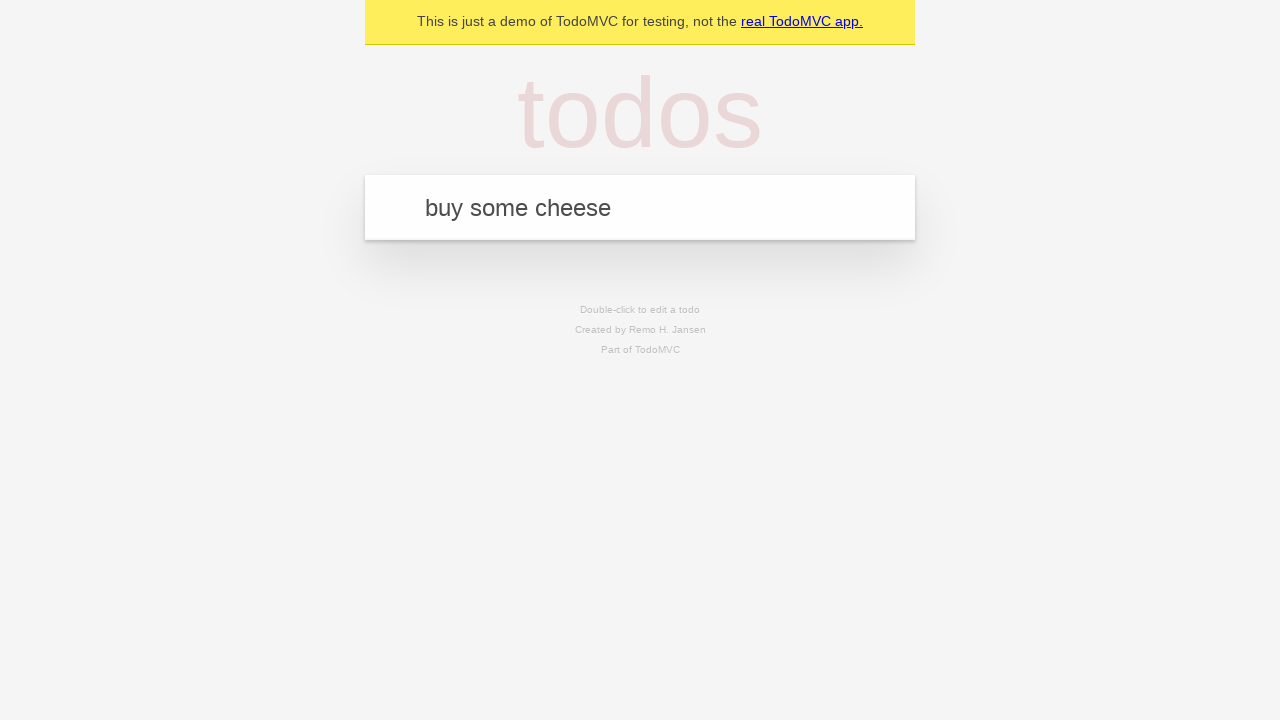

Pressed Enter to create first todo item on internal:attr=[placeholder="What needs to be done?"i]
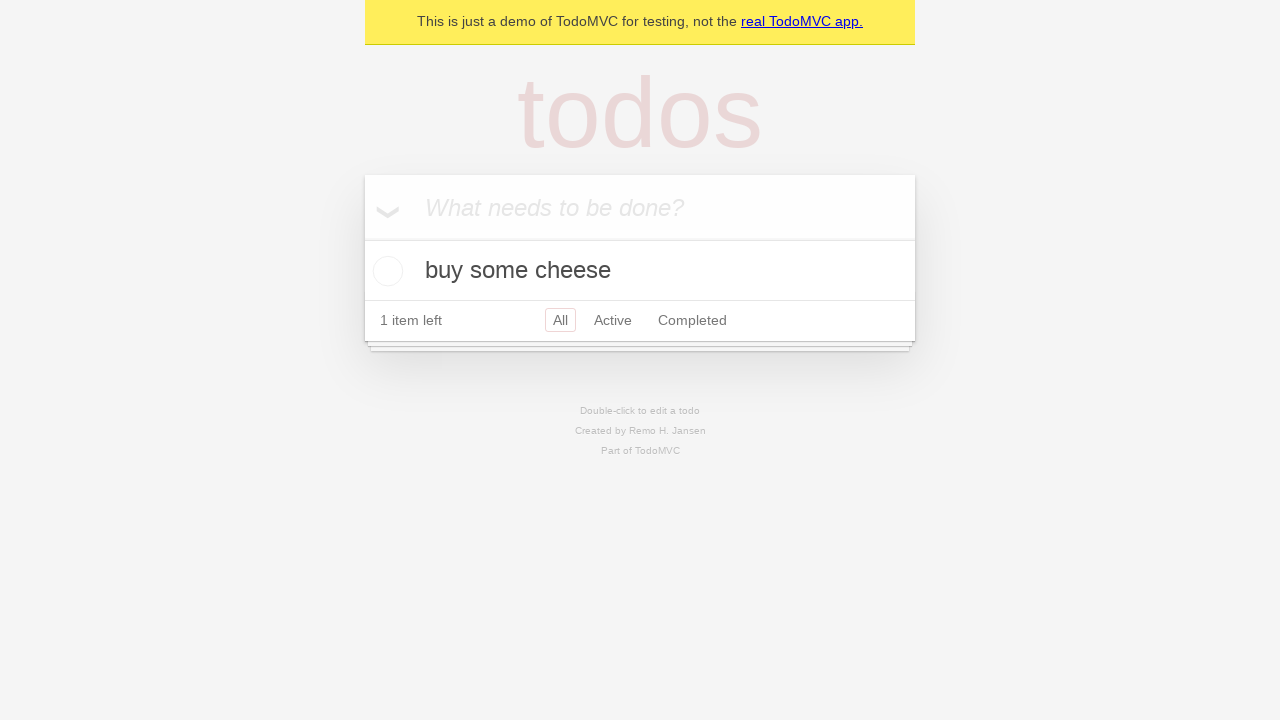

Filled todo input with 'feed the cat' on internal:attr=[placeholder="What needs to be done?"i]
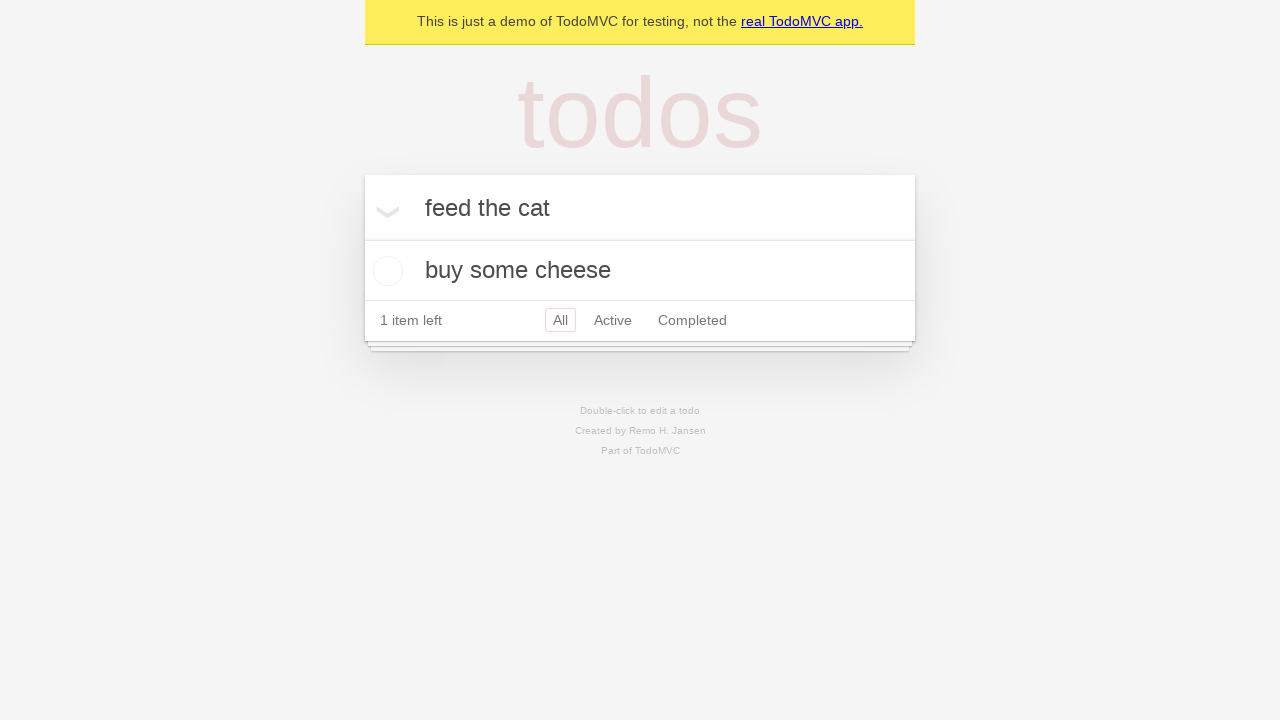

Pressed Enter to create second todo item on internal:attr=[placeholder="What needs to be done?"i]
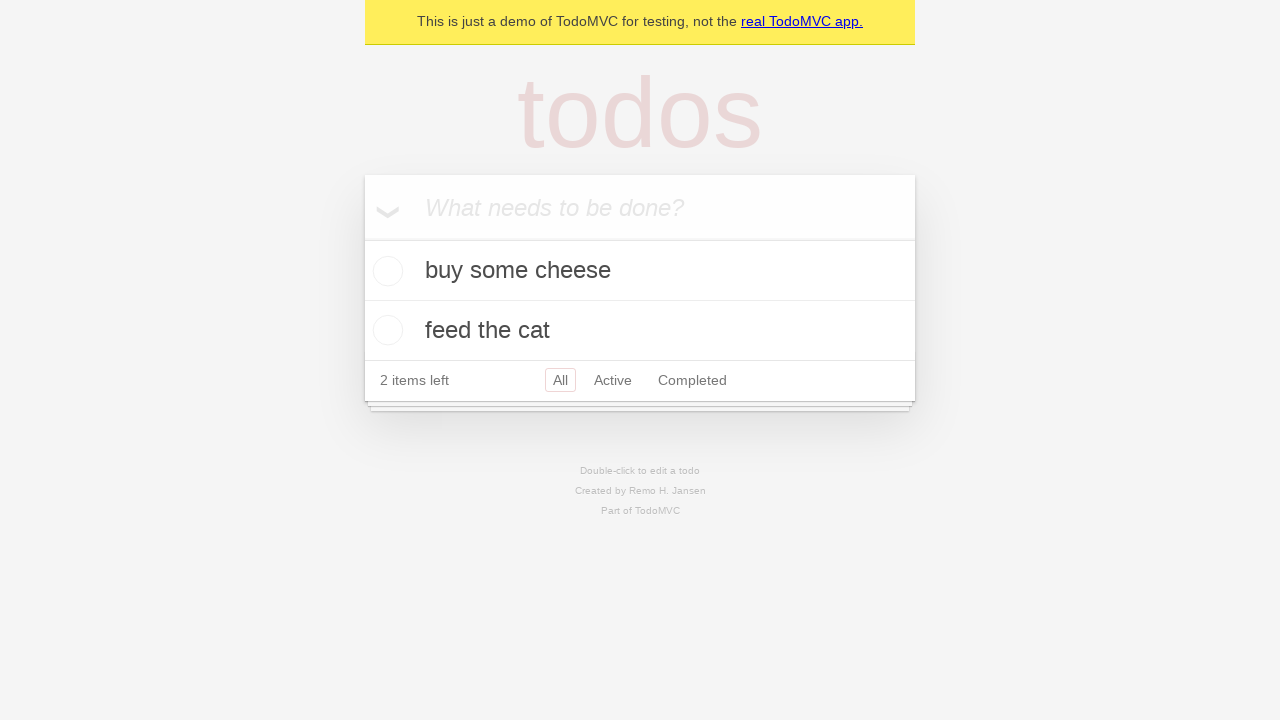

Filled todo input with 'book a doctors appointment' on internal:attr=[placeholder="What needs to be done?"i]
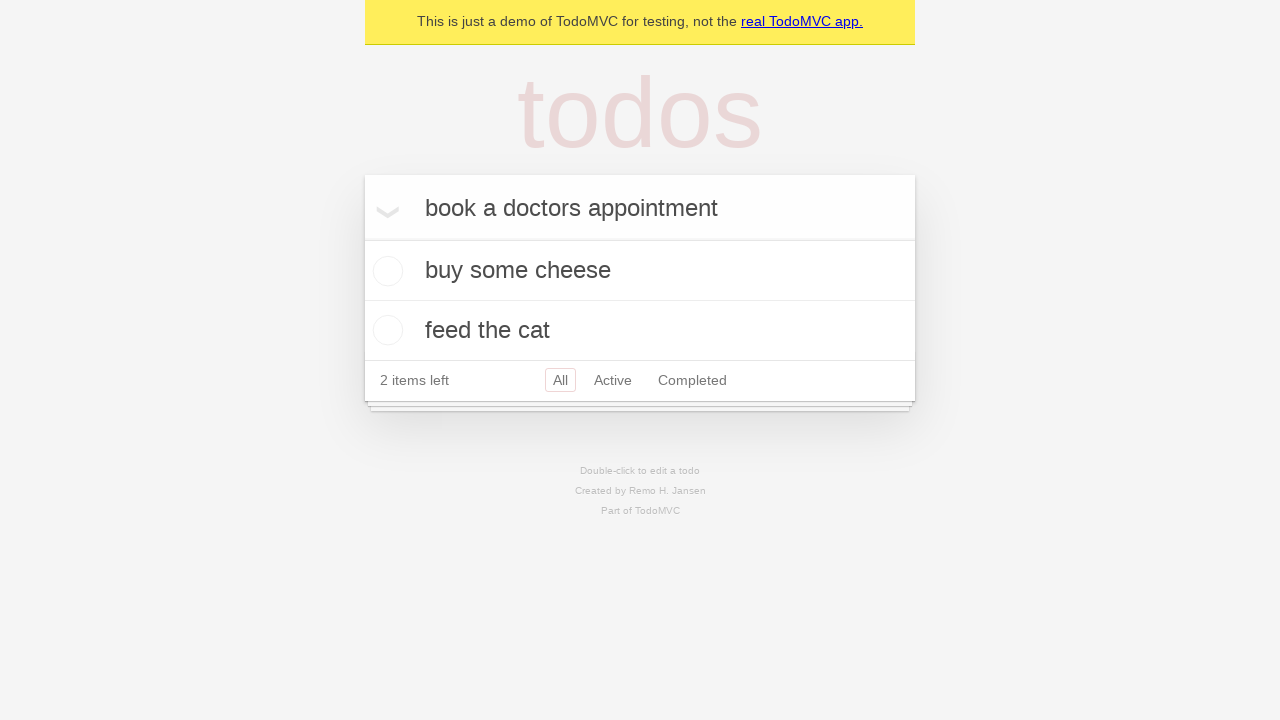

Pressed Enter to create third todo item on internal:attr=[placeholder="What needs to be done?"i]
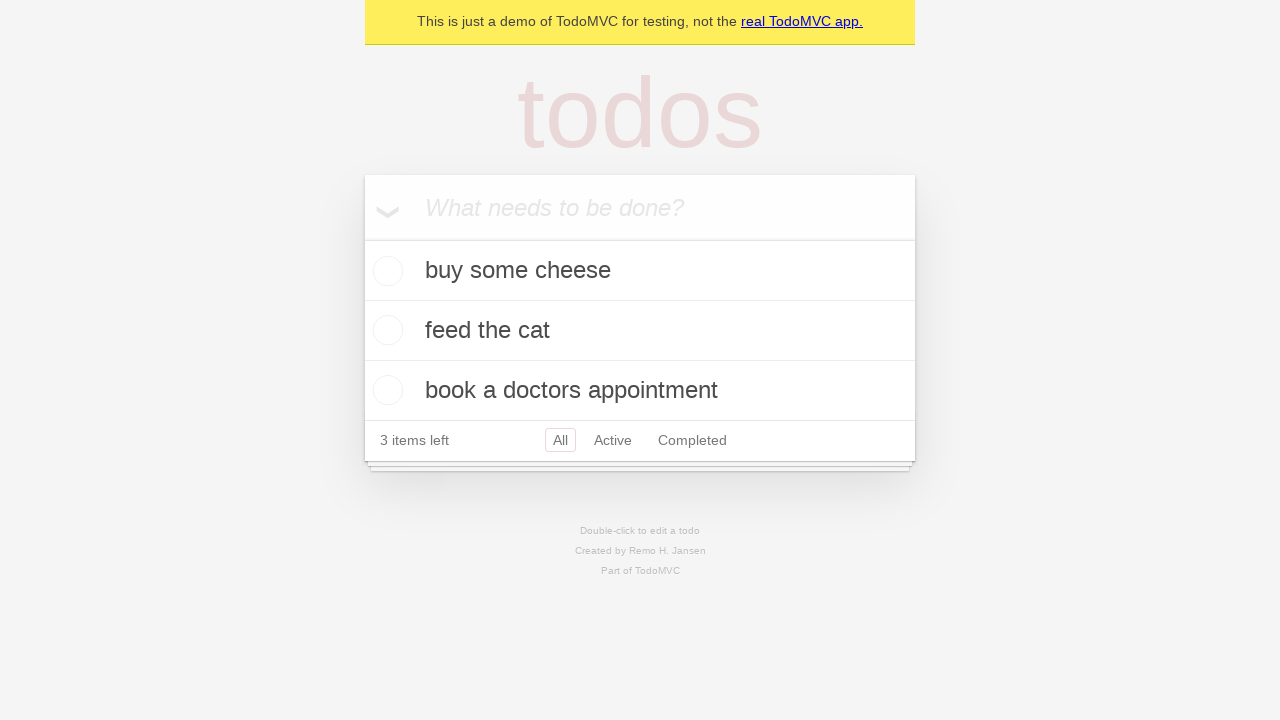

Marked second todo item as completed at (385, 330) on .todo-list li .toggle >> nth=1
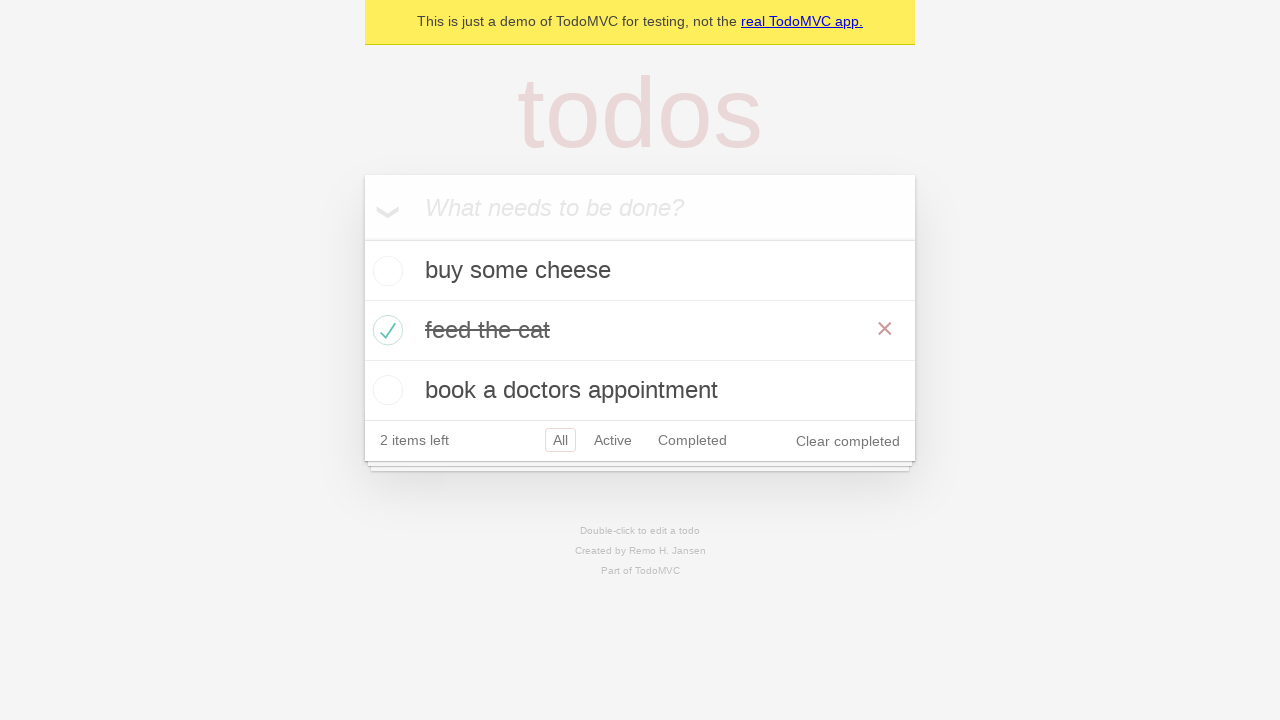

Clicked Completed filter to display only completed items at (692, 440) on internal:role=link[name="Completed"i]
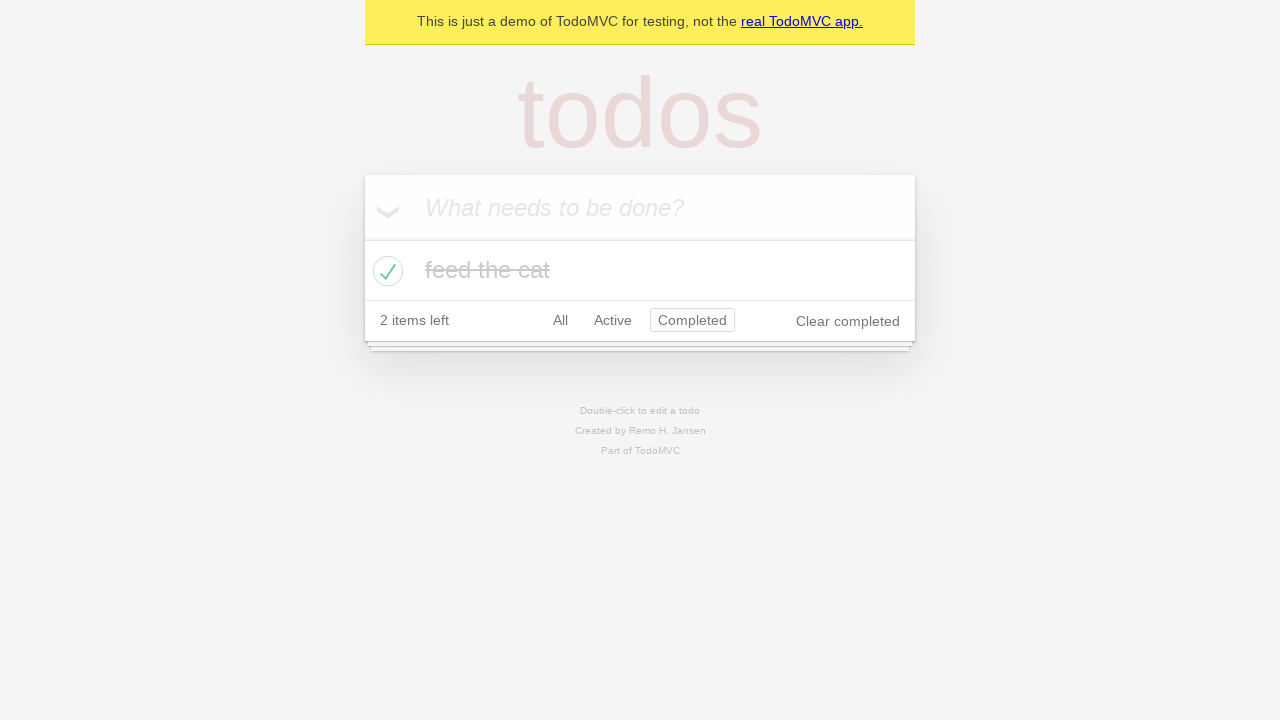

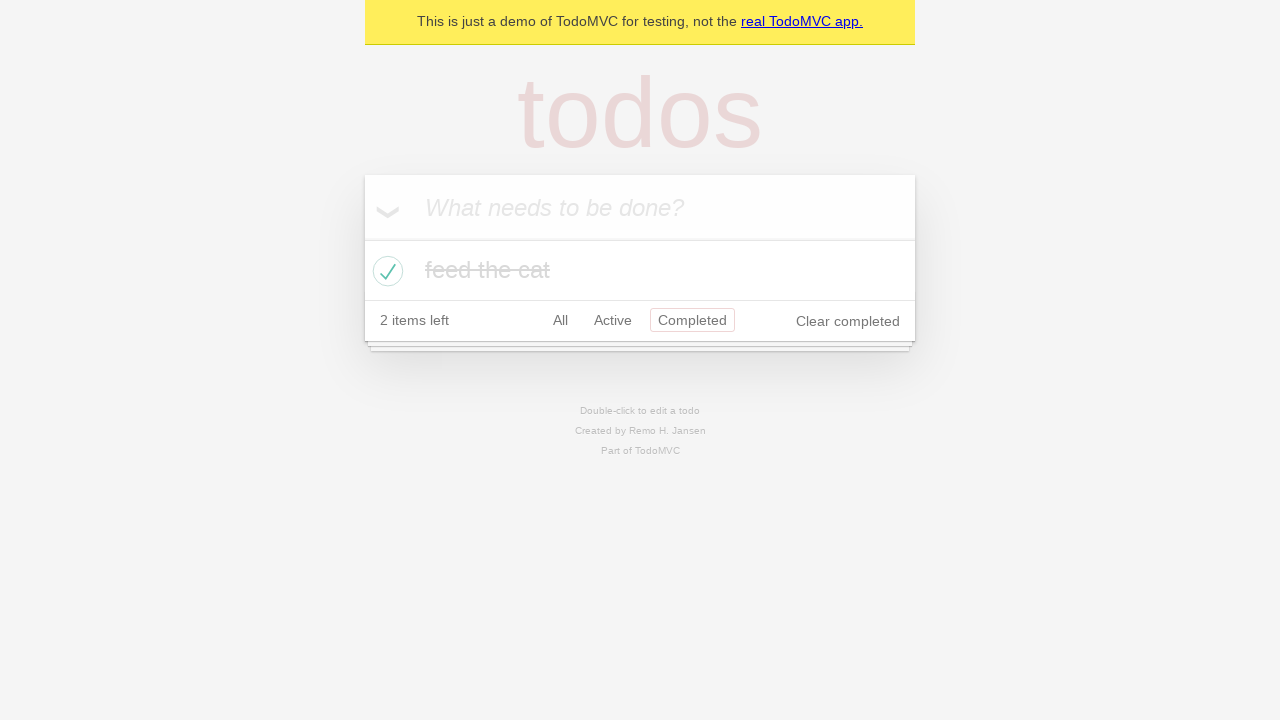